Navigates to the Automate the Boring Stuff evaluation page and clicks on a link labeled "2-2.html"

Starting URL: http://automatetheboringstuff.com/eval/

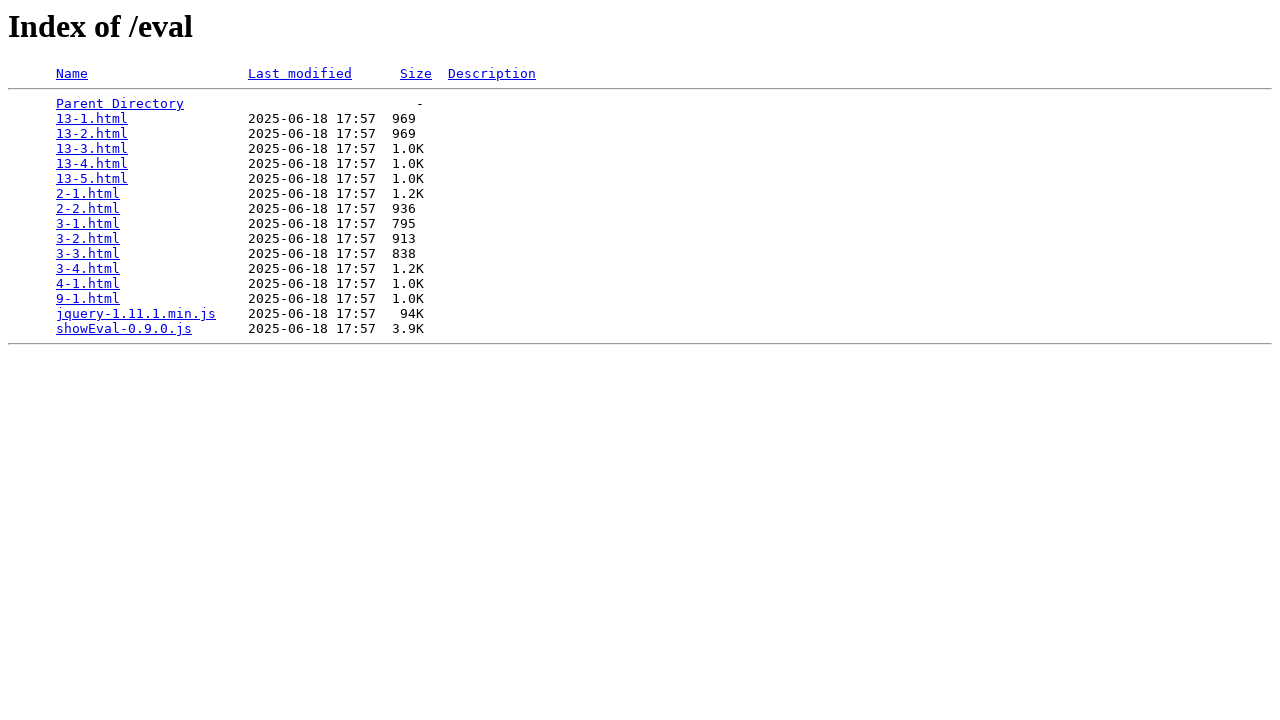

Navigated to Automate the Boring Stuff evaluation page
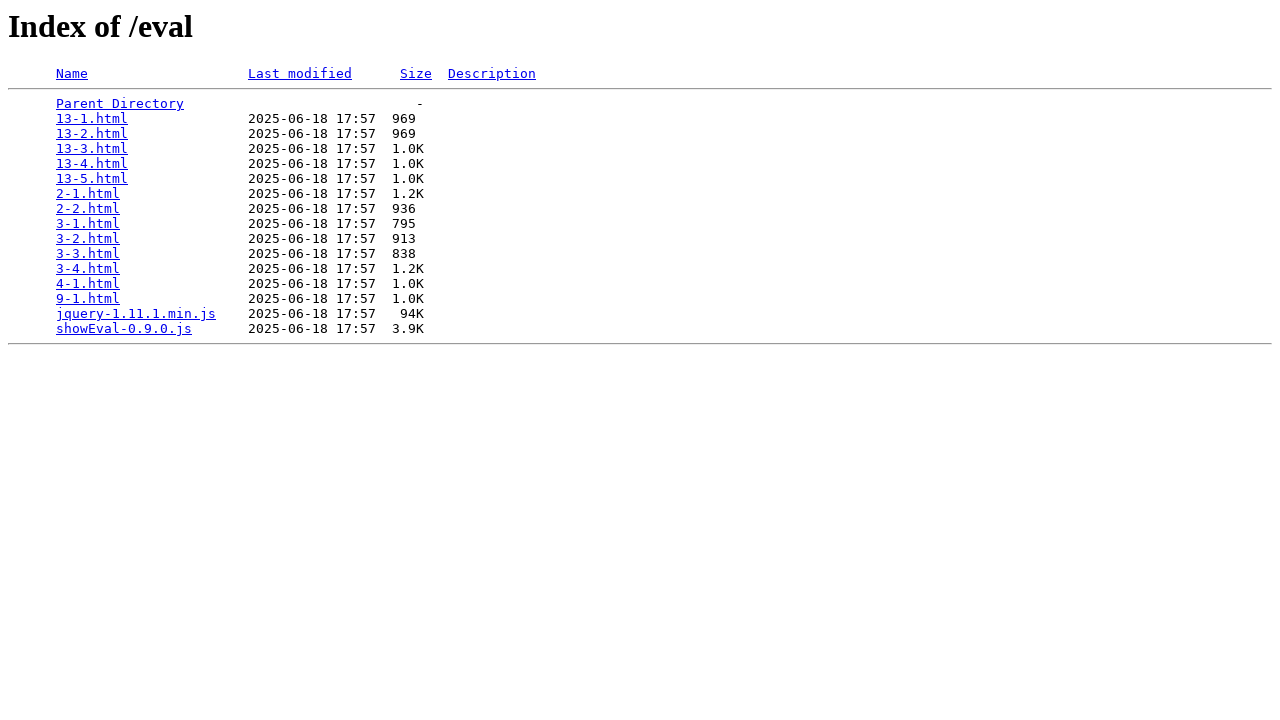

Clicked on the '2-2.html' link at (88, 209) on a:text('2-2.html')
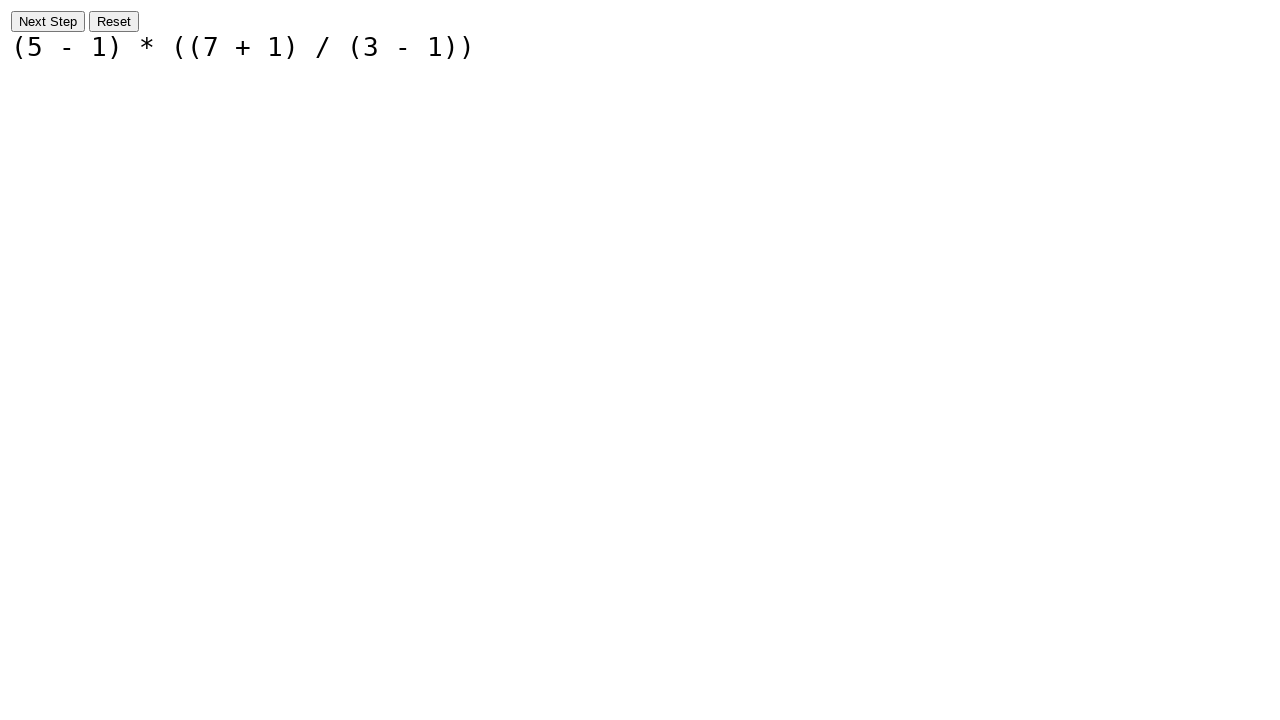

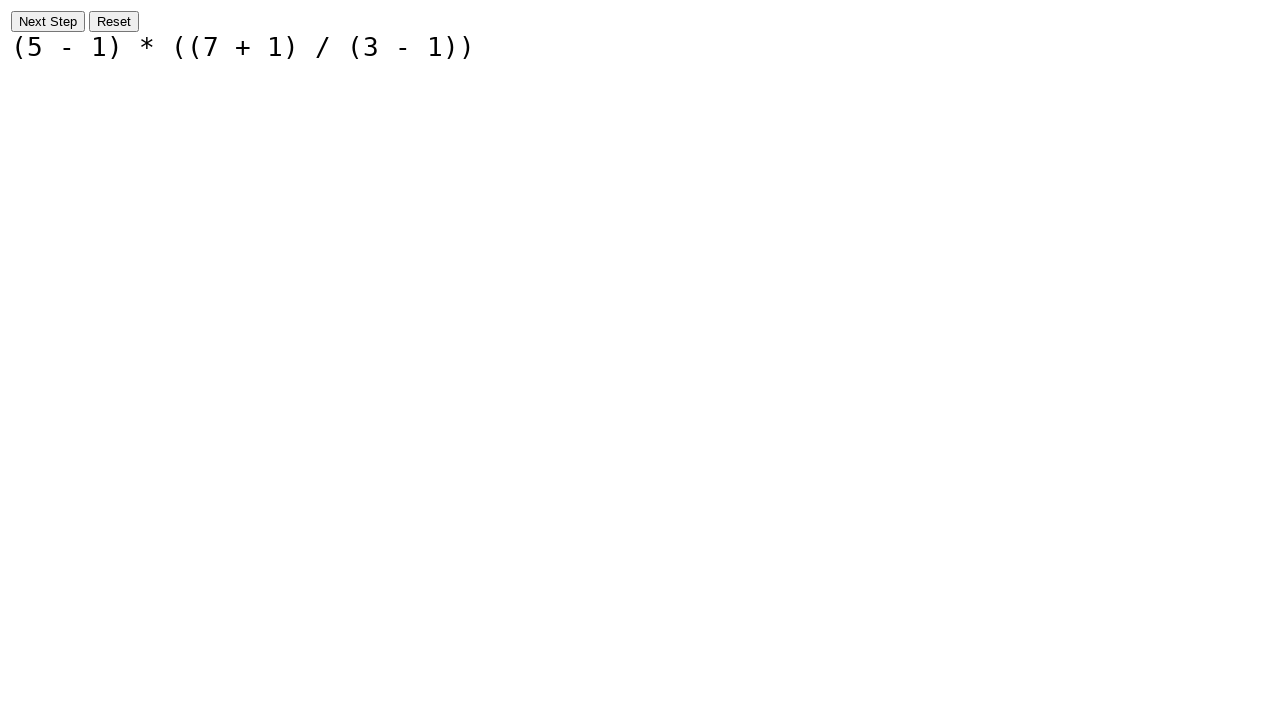